Tests e-commerce cart functionality by adding a product to cart and verifying the product appears correctly in the cart

Starting URL: https://www.bstackdemo.com

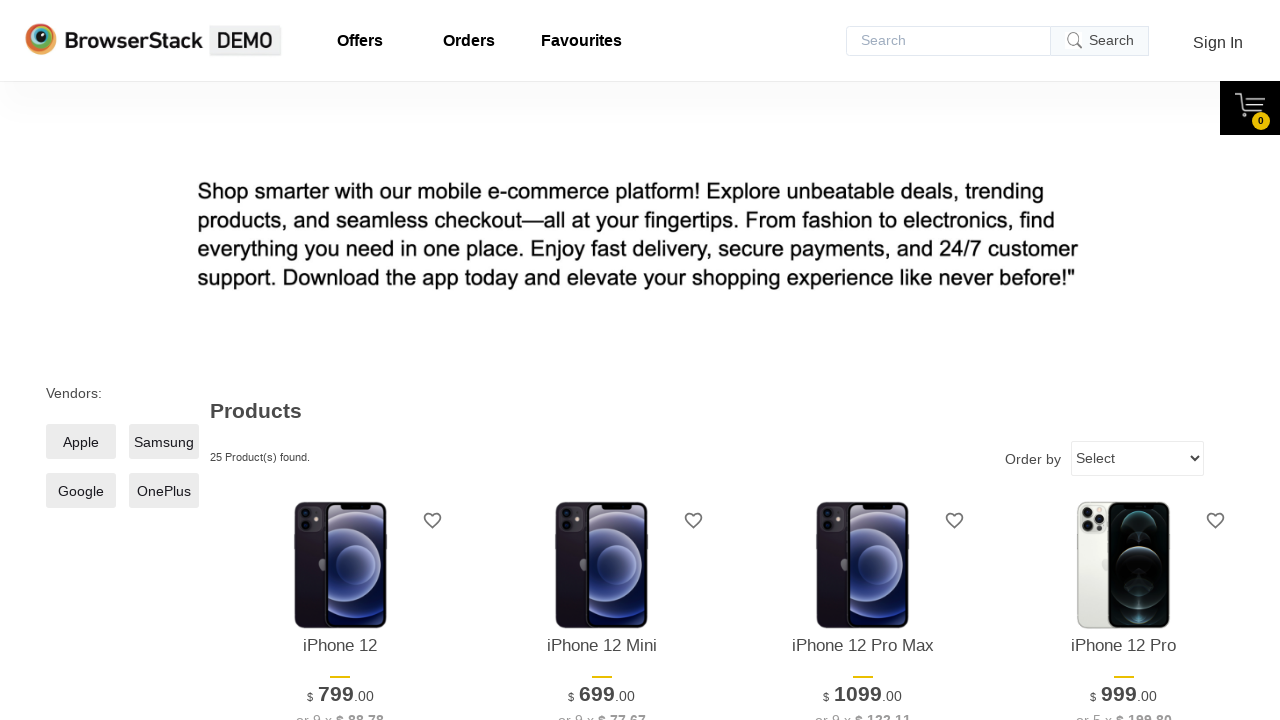

Verified page title contains 'StackDemo'
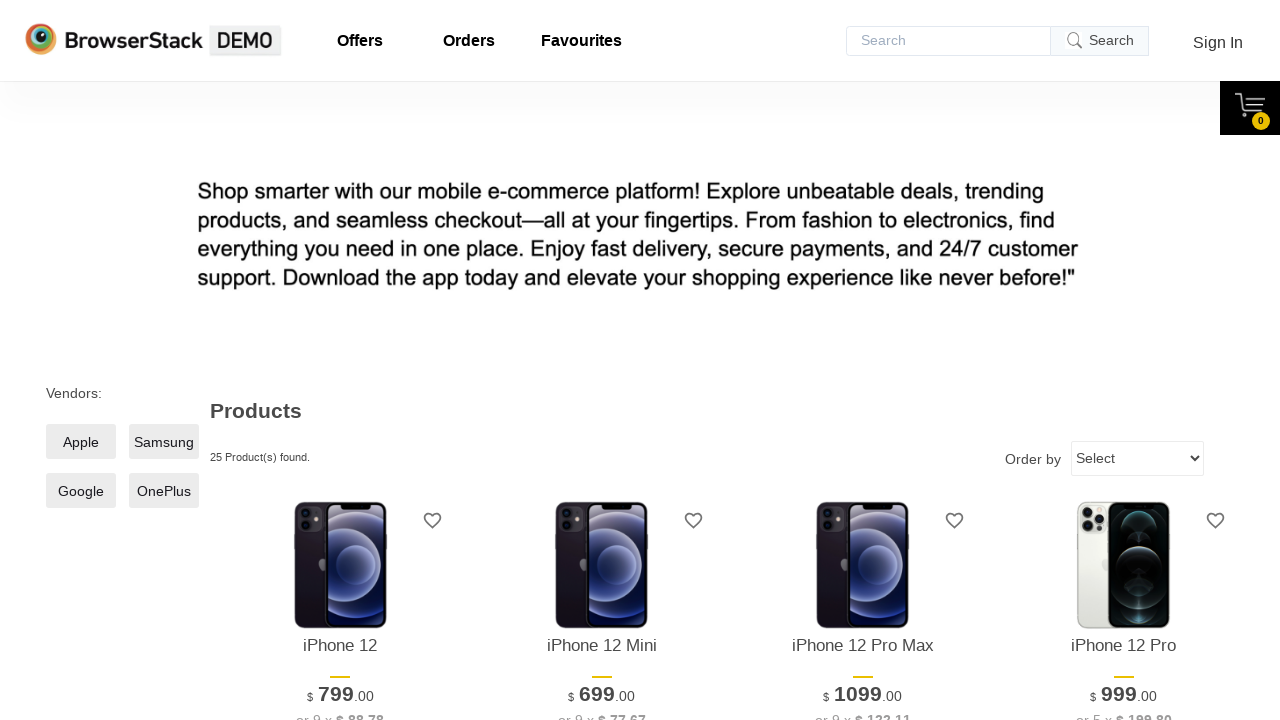

Retrieved first product text from main page
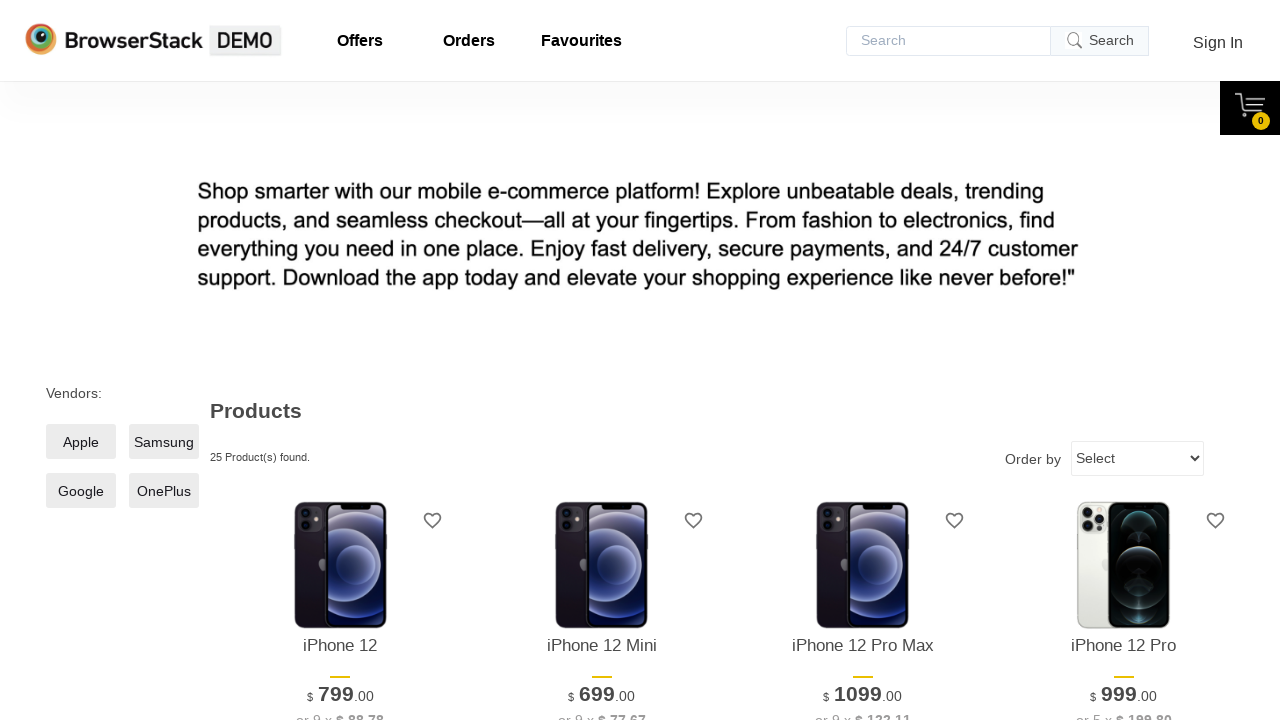

Clicked 'Add to Cart' button for the first product at (340, 361) on //*[@id="1"]/div[4]
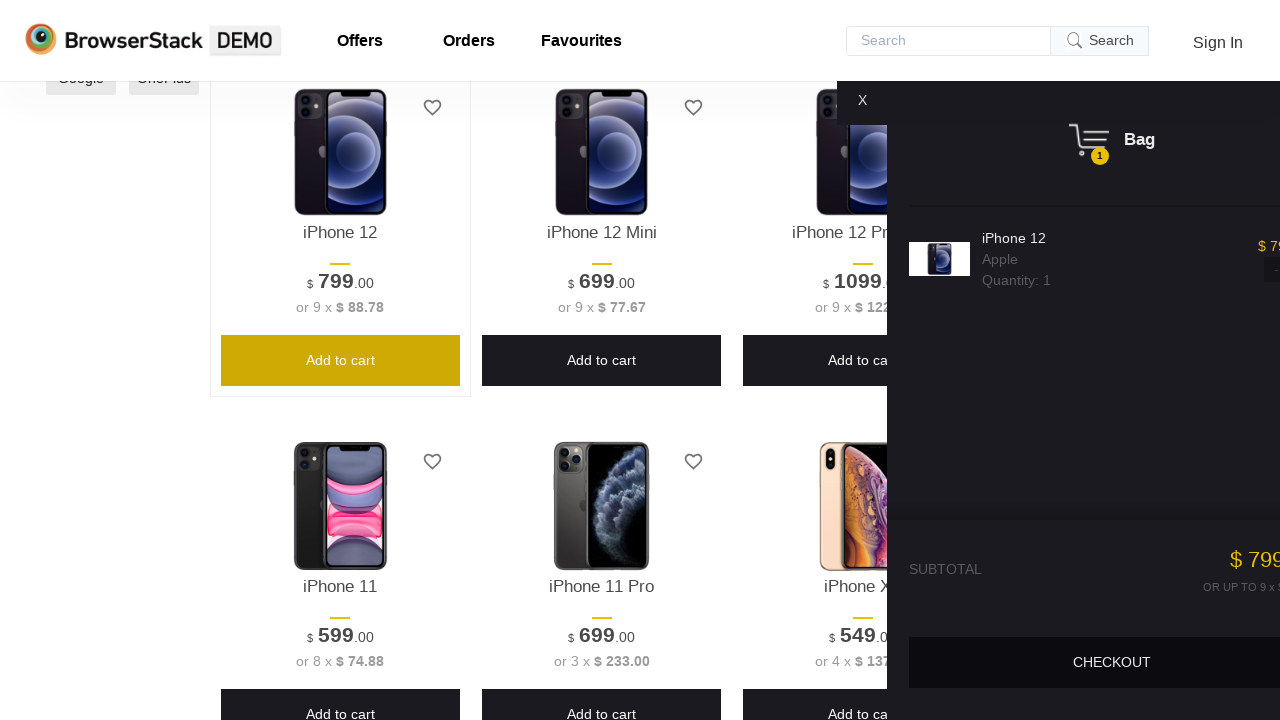

Cart content became visible
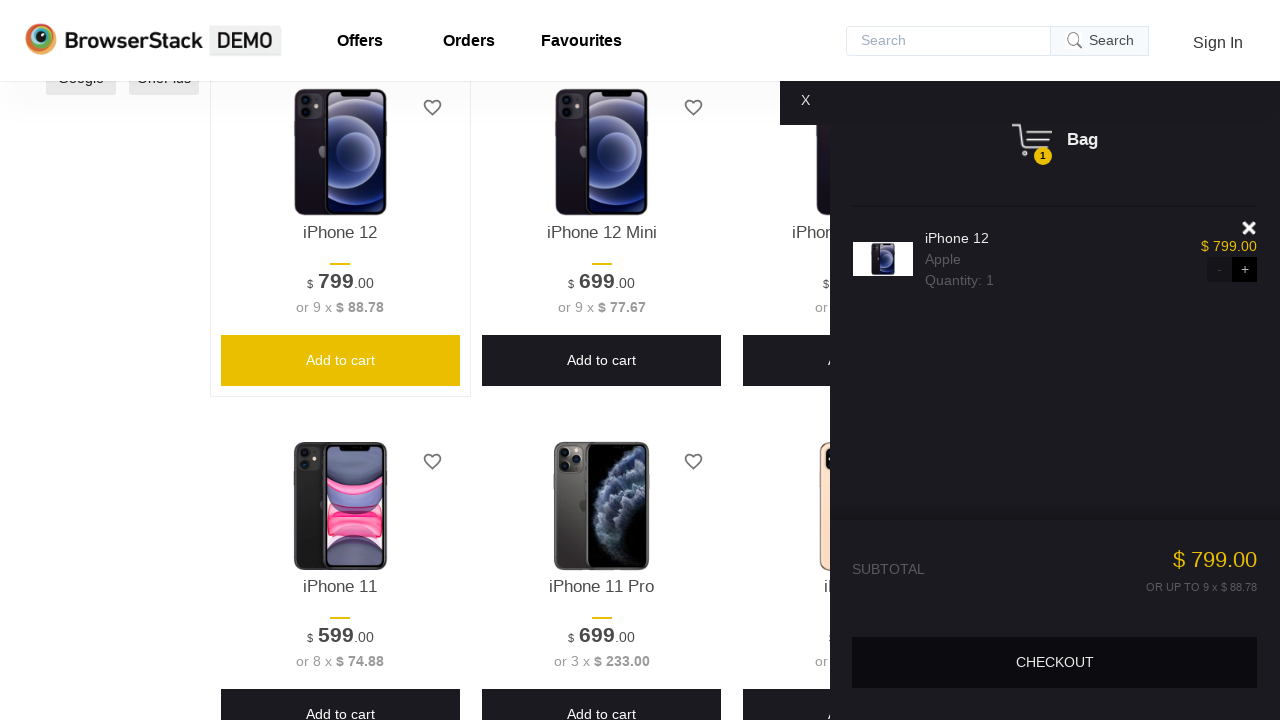

Retrieved product text from shopping cart
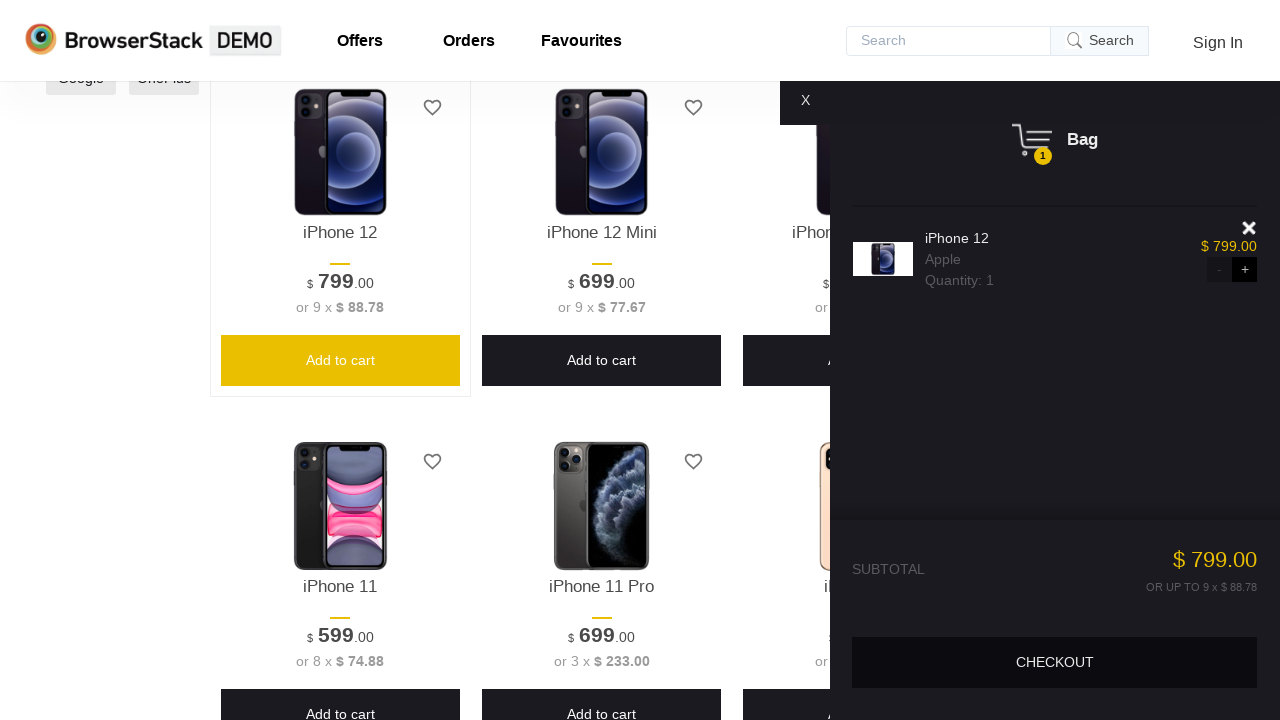

Verified product in cart matches product from main page
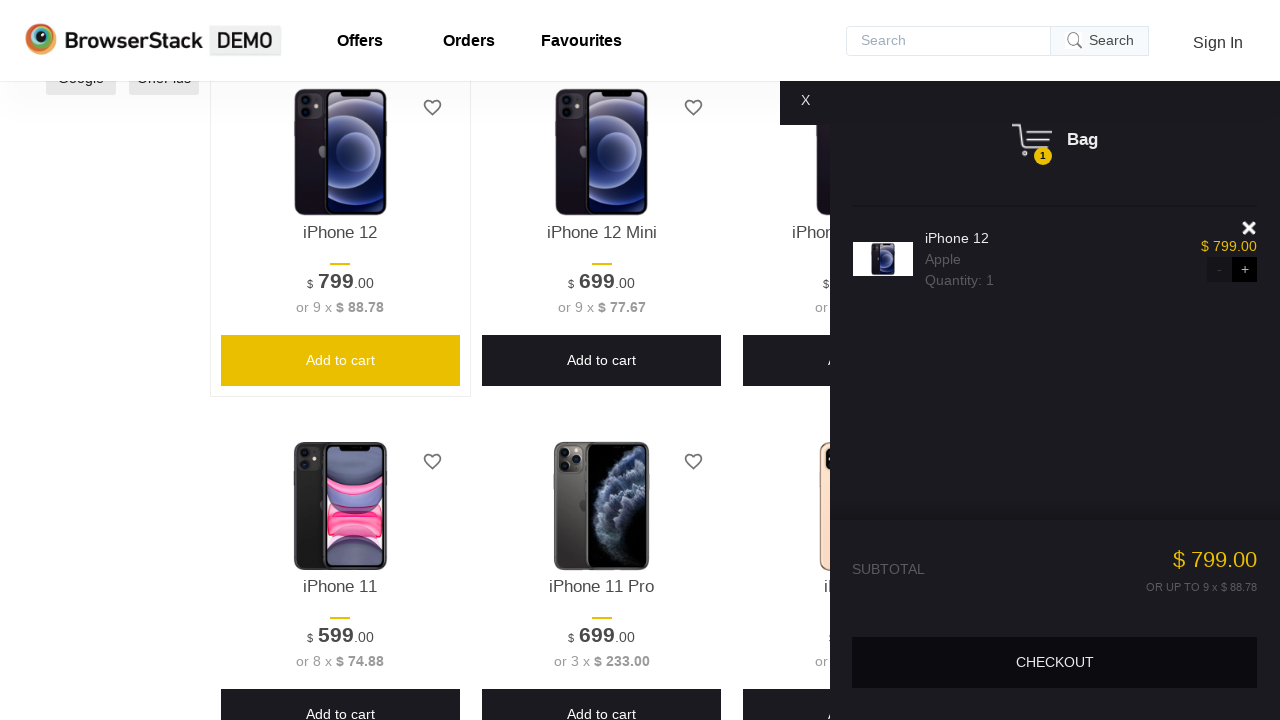

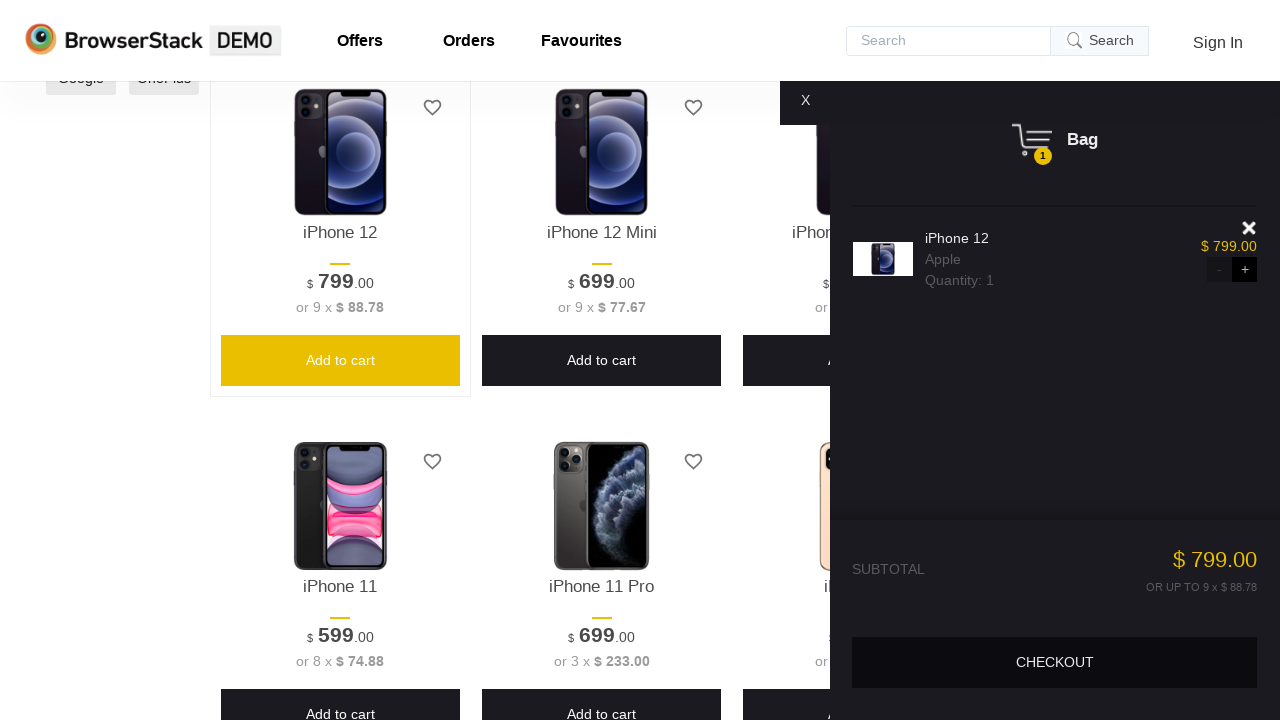